Extracts data from a dynamic web table and validates that a specific value is present in the specified column

Starting URL: https://datatables.net/

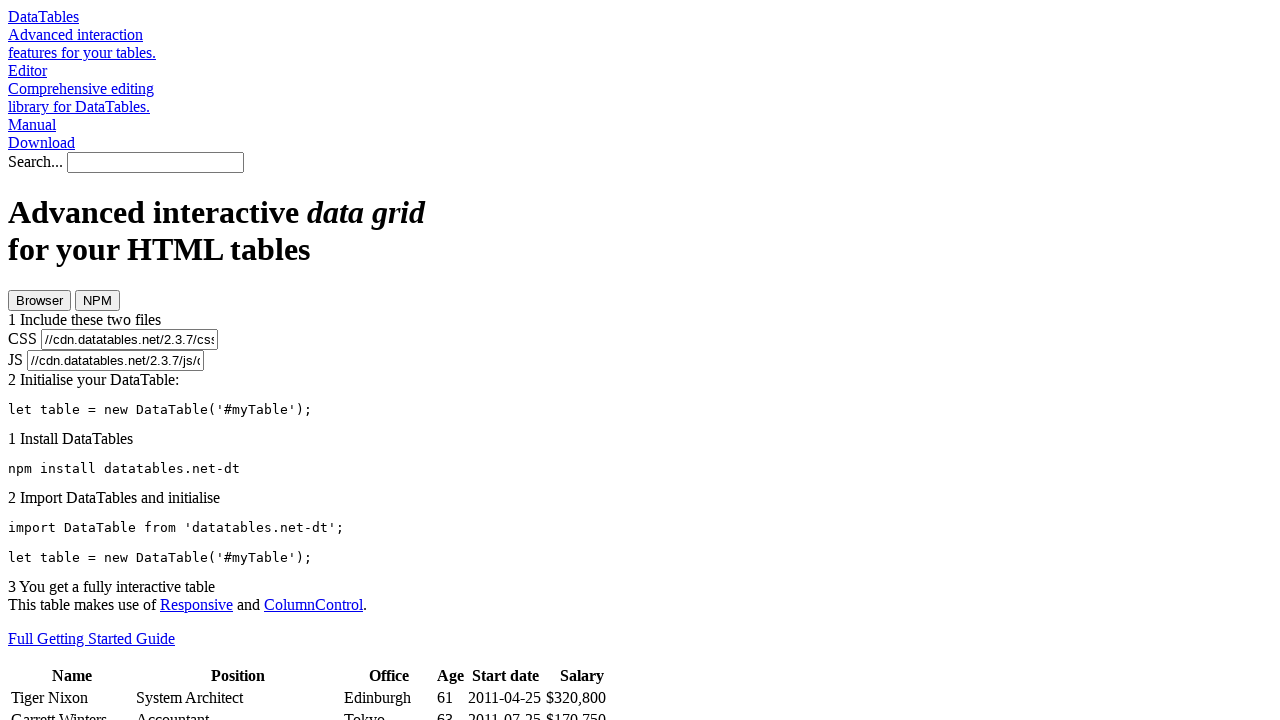

Scrolled dynamic table into view
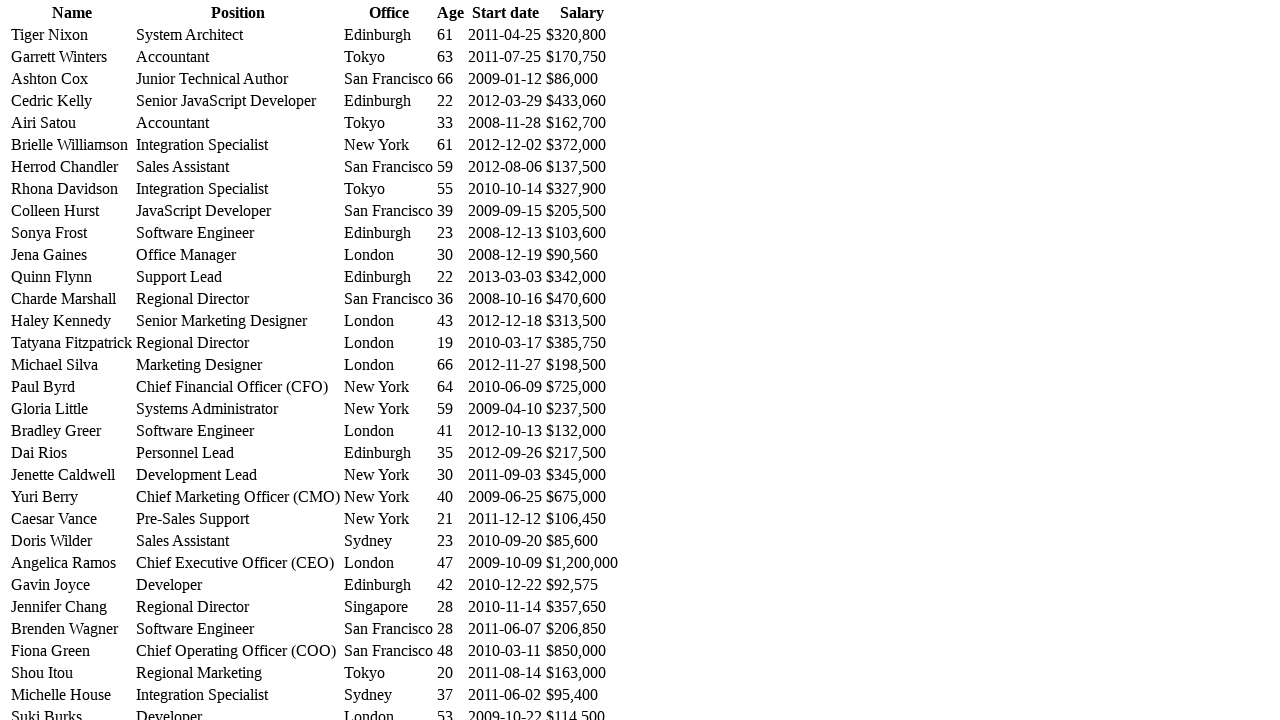

Table with id 'example' is now visible
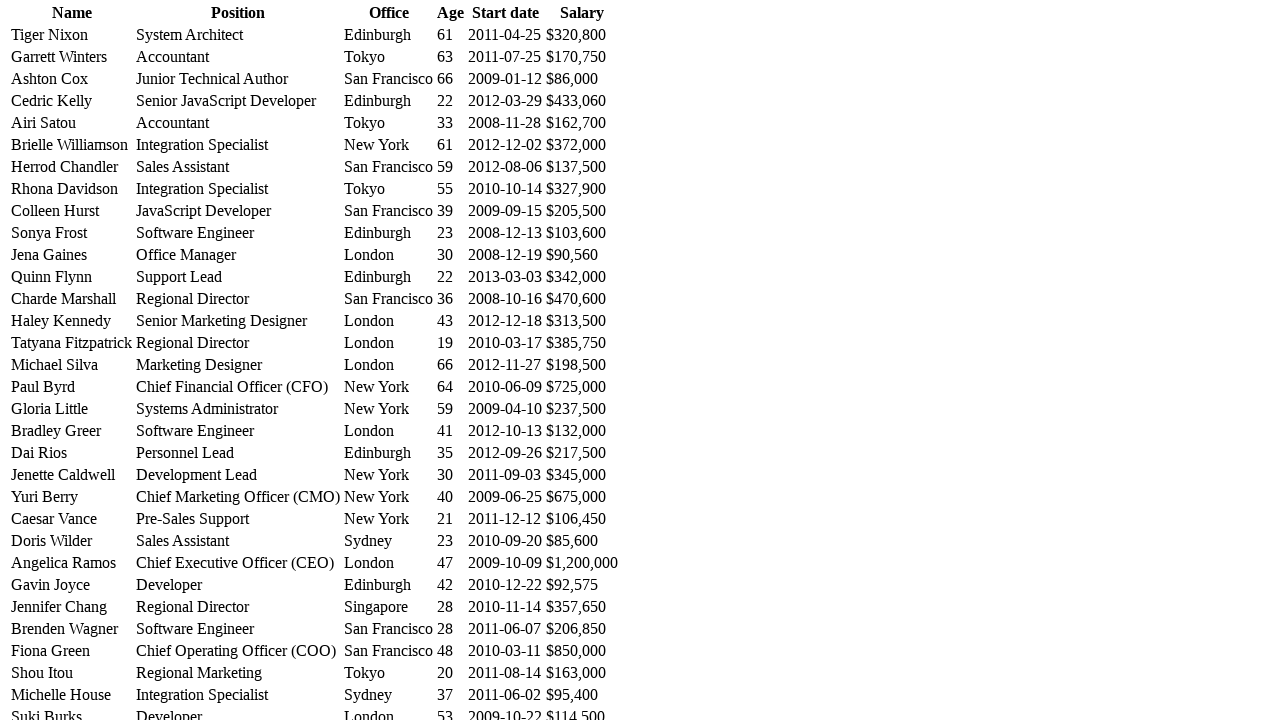

Located all first column cells in the table
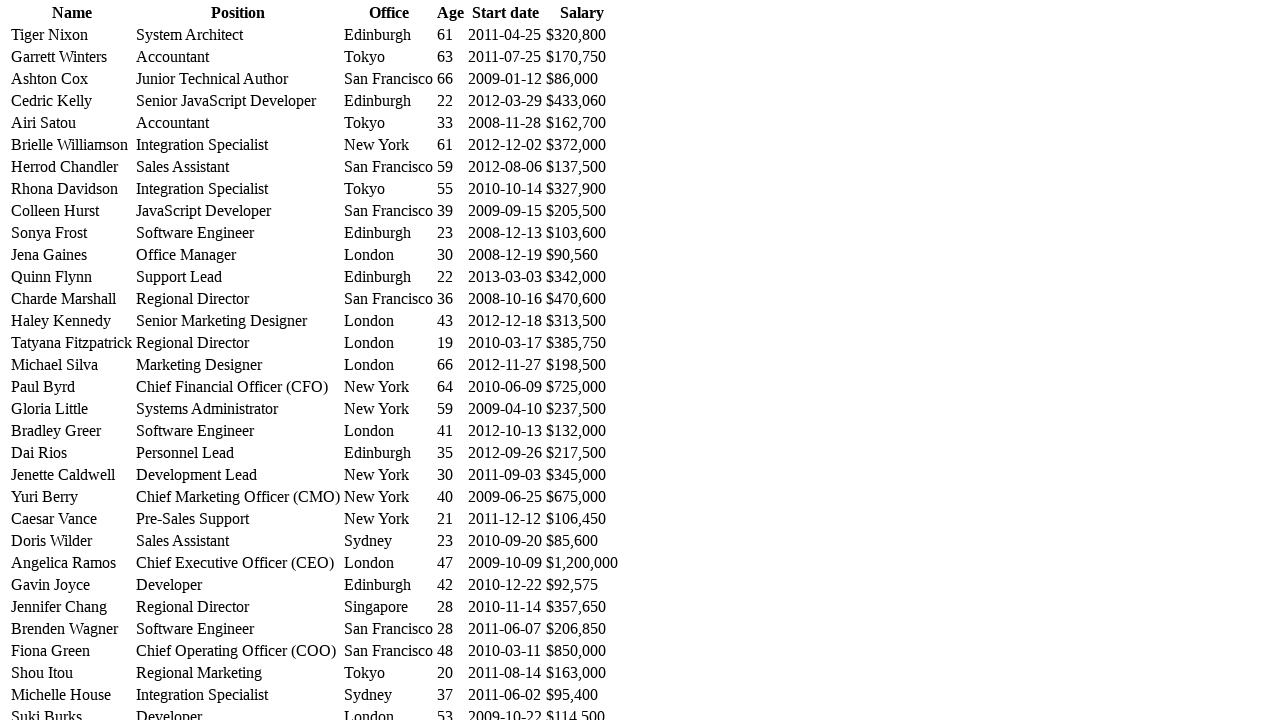

Found expected value 'Airi Satou' in table column at row 4
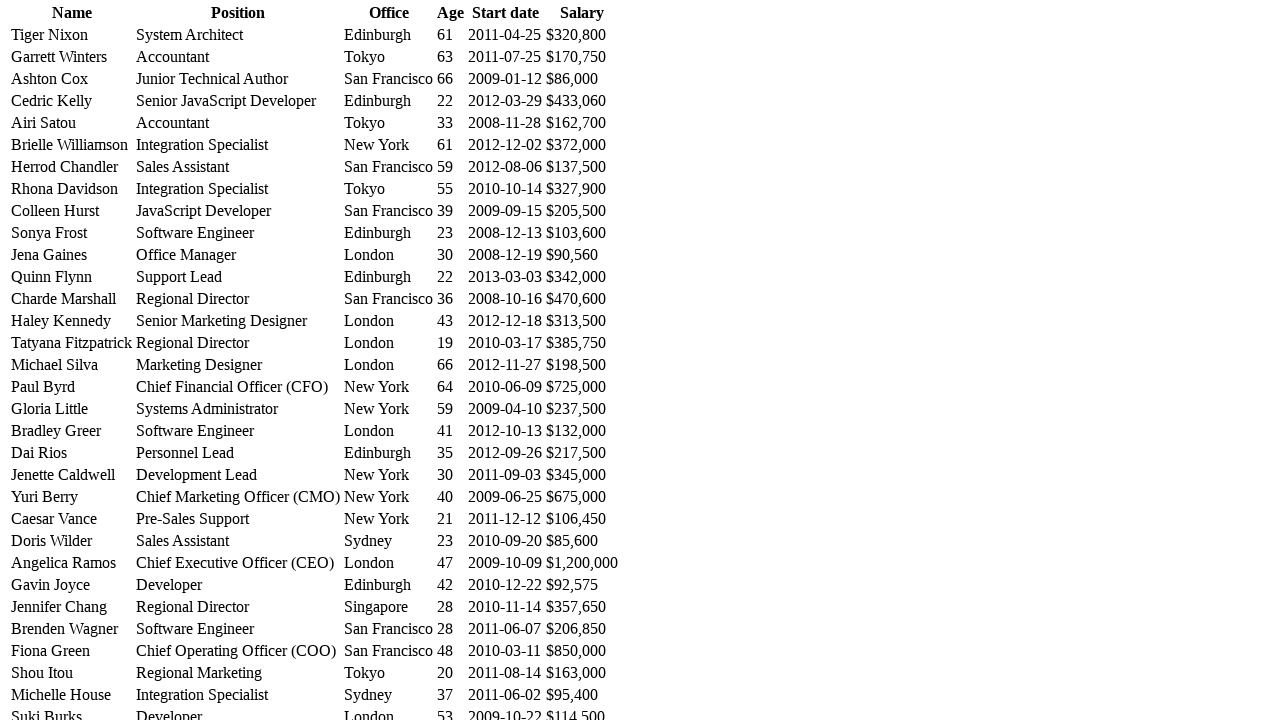

Validated that 'Airi Satou' is present in the first column
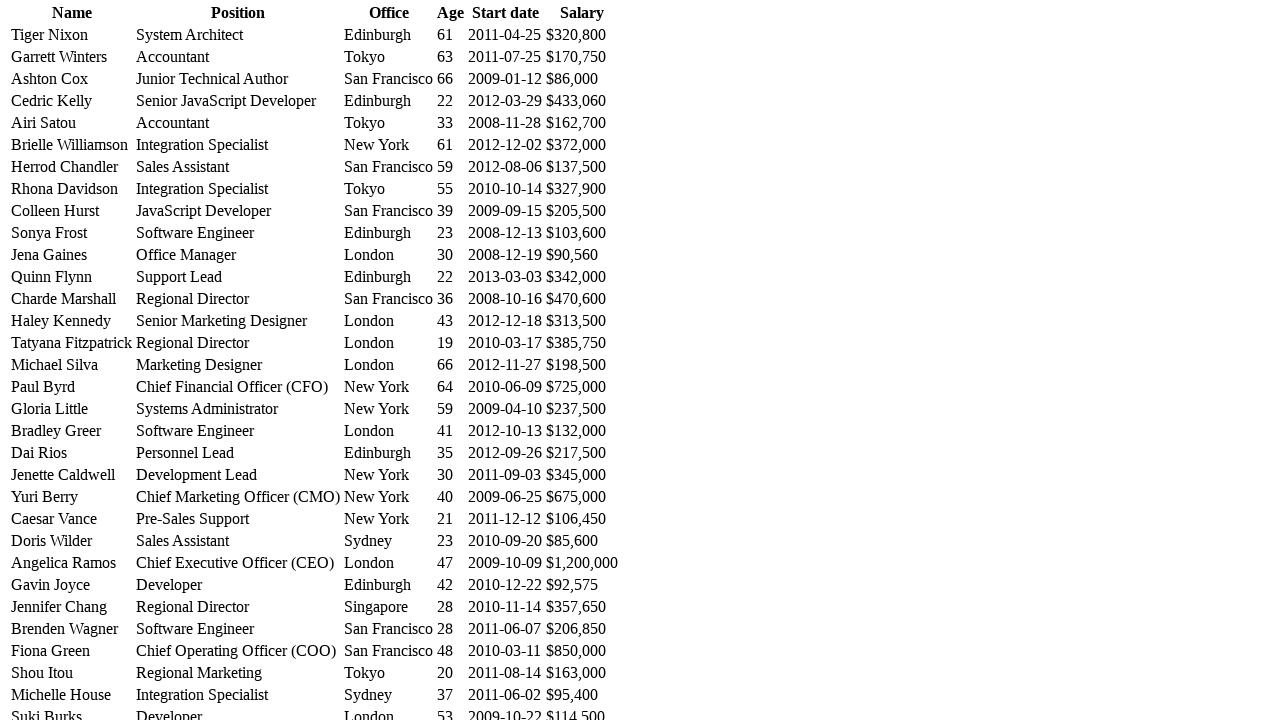

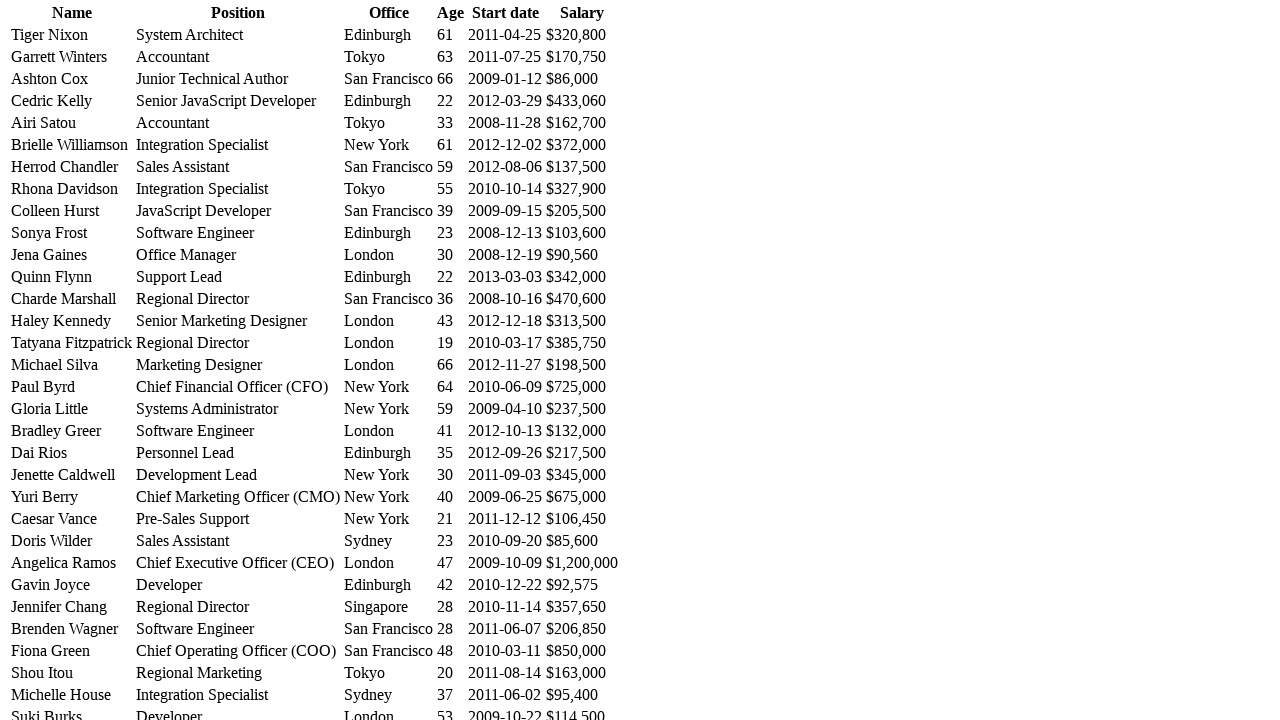